Tests that the homepage loads and contains content by navigating to the main URL and verifying the page has text content

Starting URL: https://firstbot-production-87c1.up.railway.app

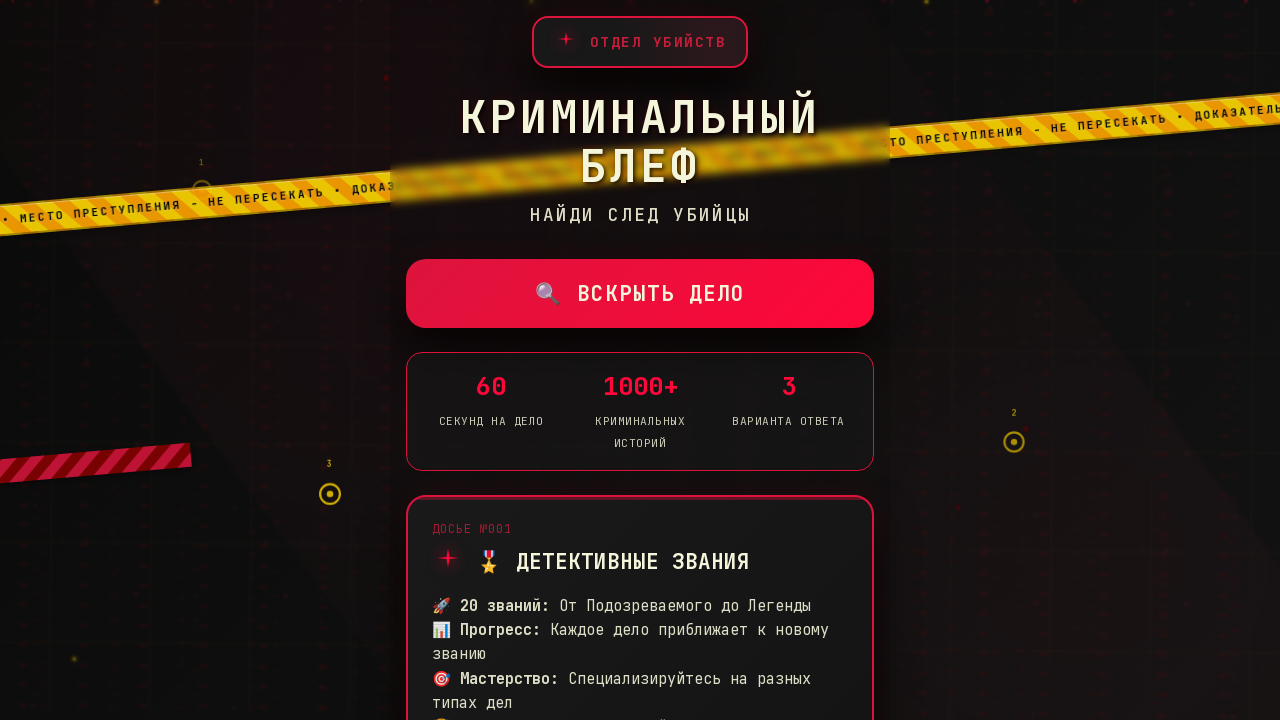

Navigated to homepage at https://firstbot-production-87c1.up.railway.app
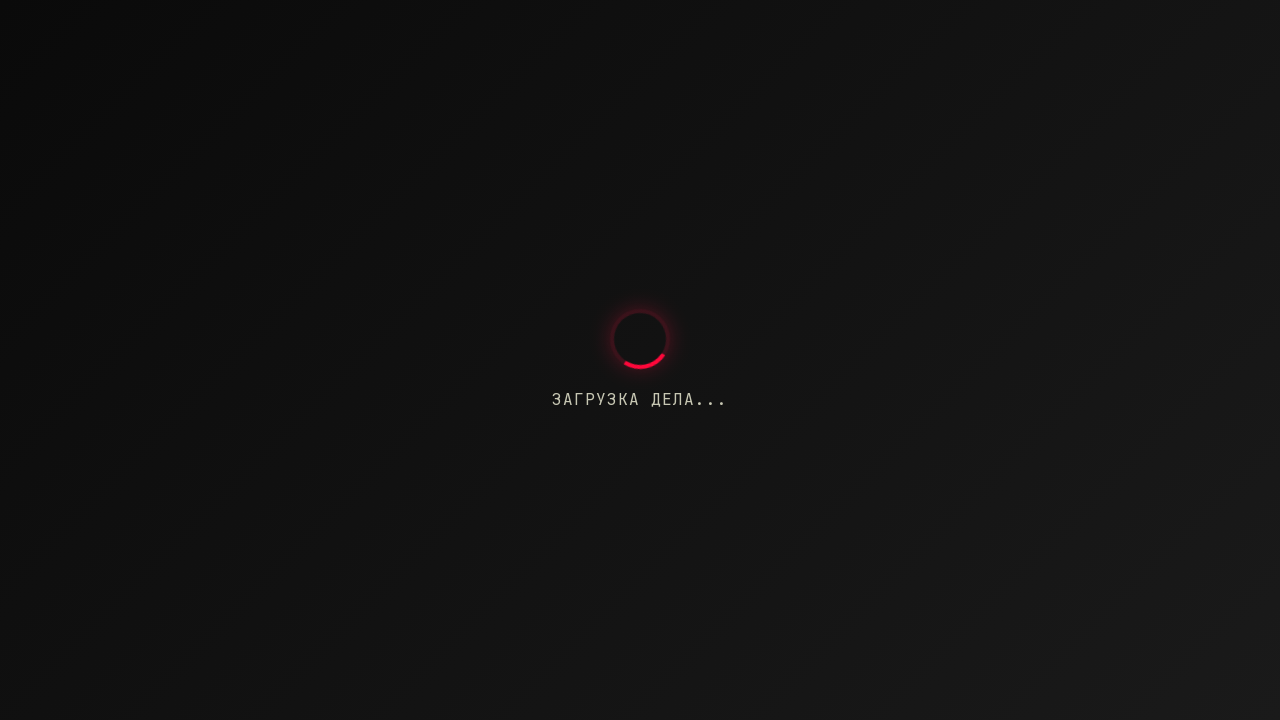

Page DOM content loaded
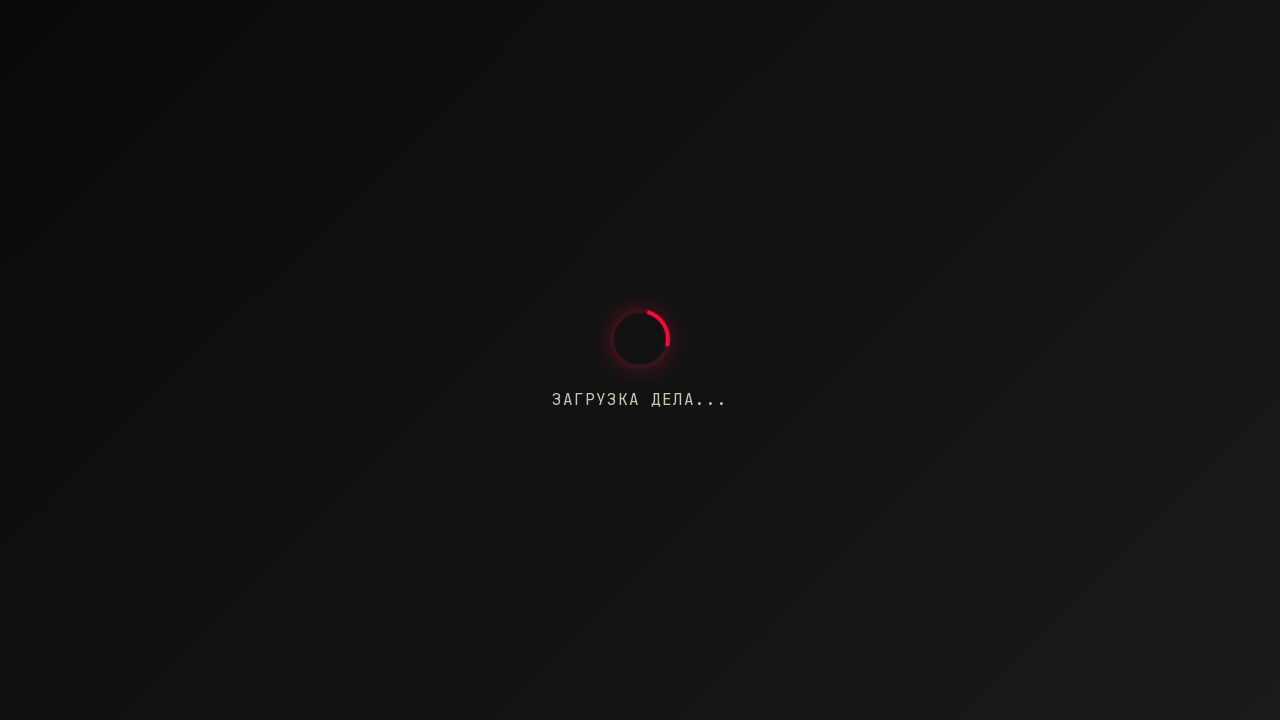

Evaluated page content length
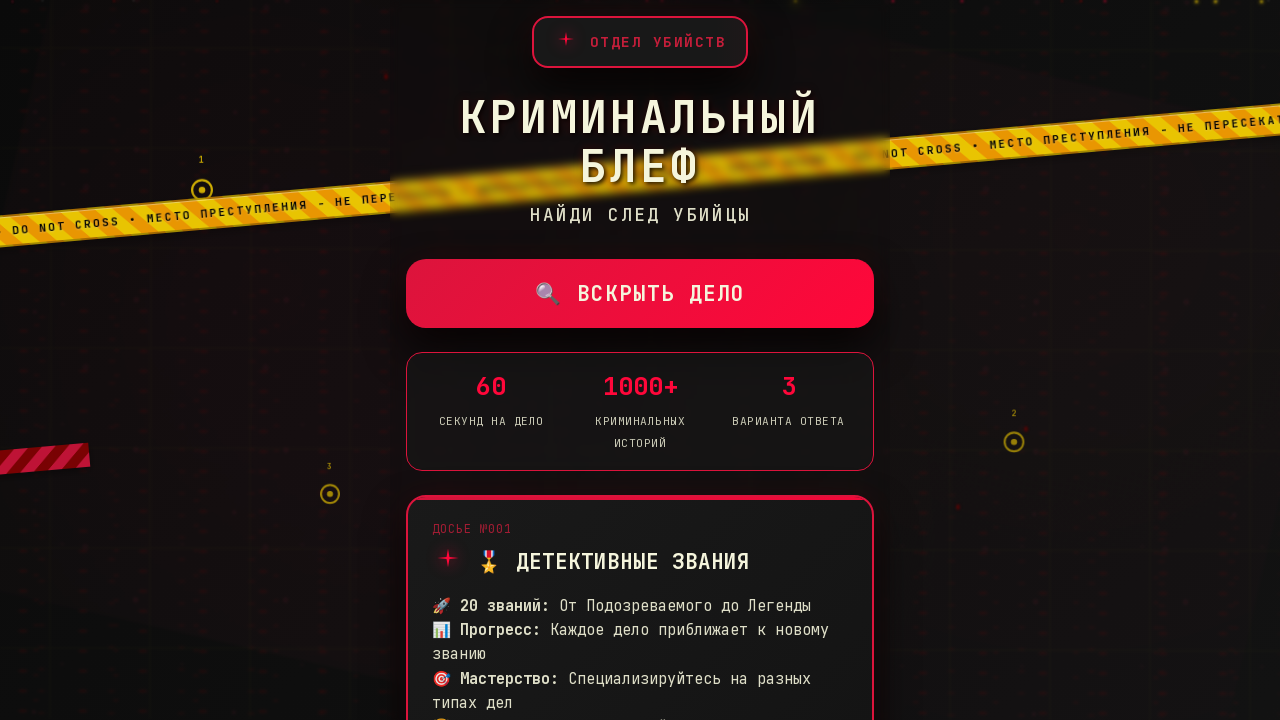

Verified homepage contains text content
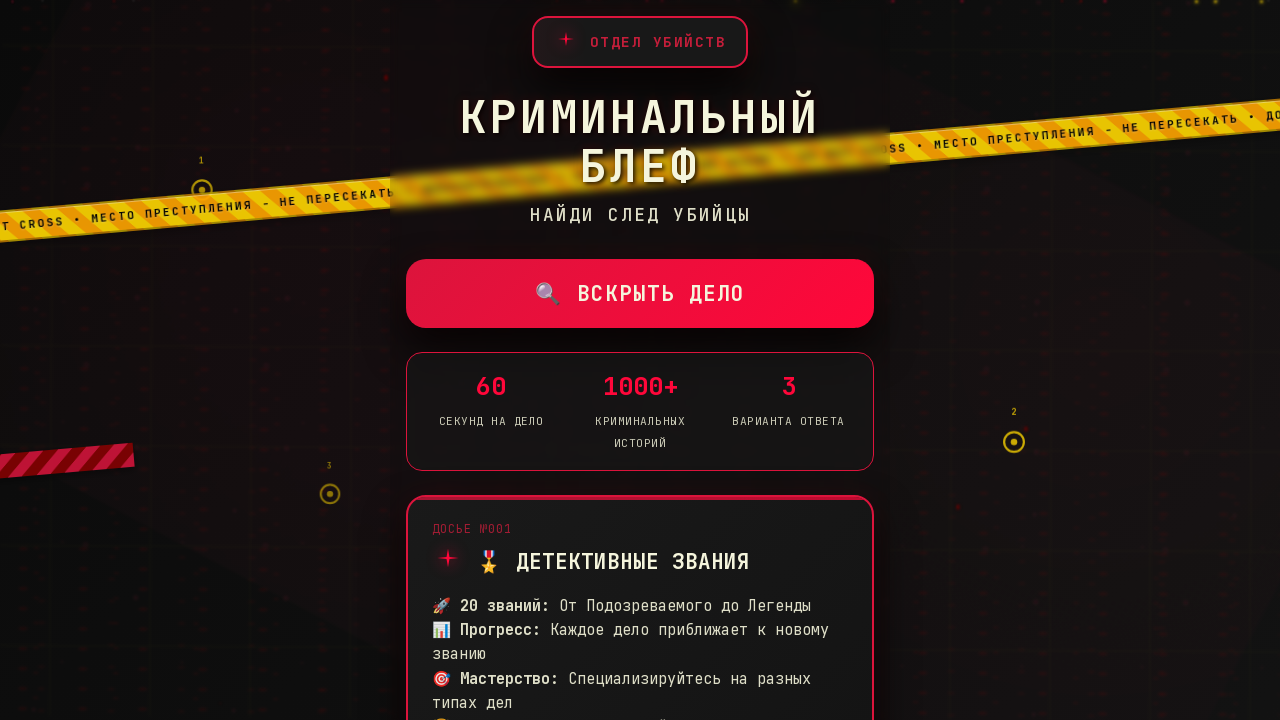

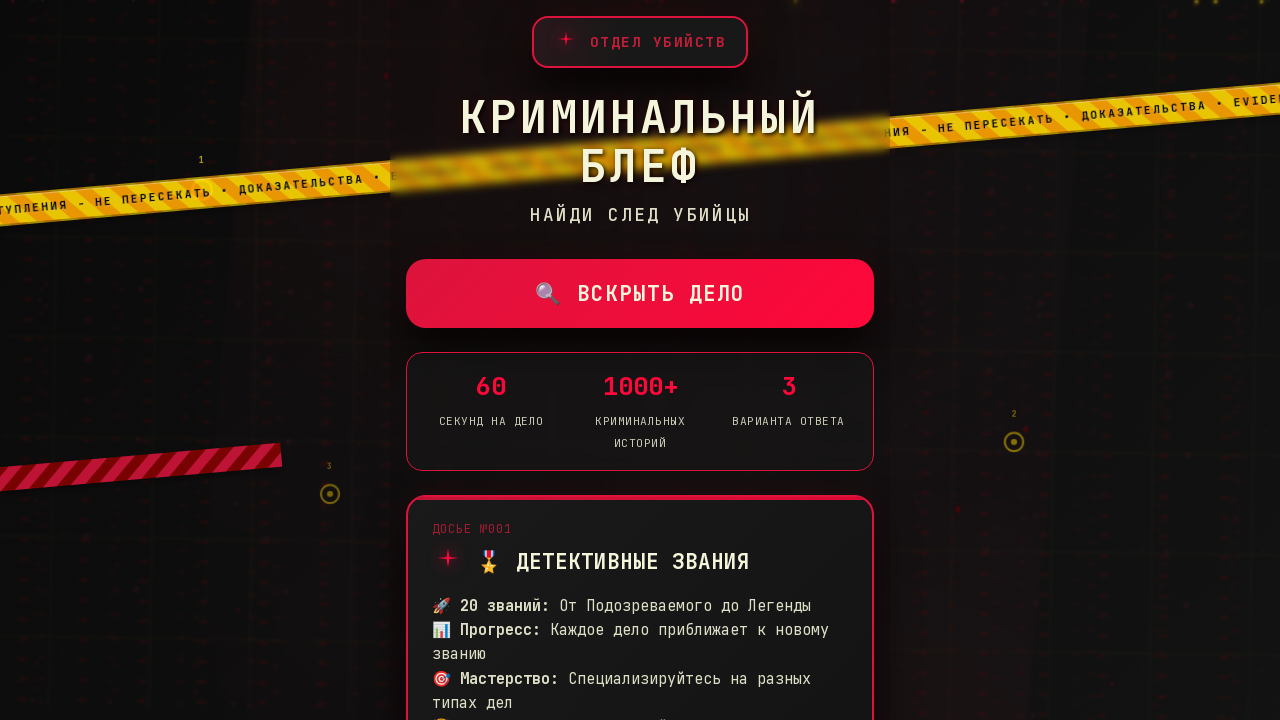